Tests date selection functionality on SpiceJet website by clicking on the departure date calendar and selecting the 20th day of the next month

Starting URL: https://www.spicejet.com/

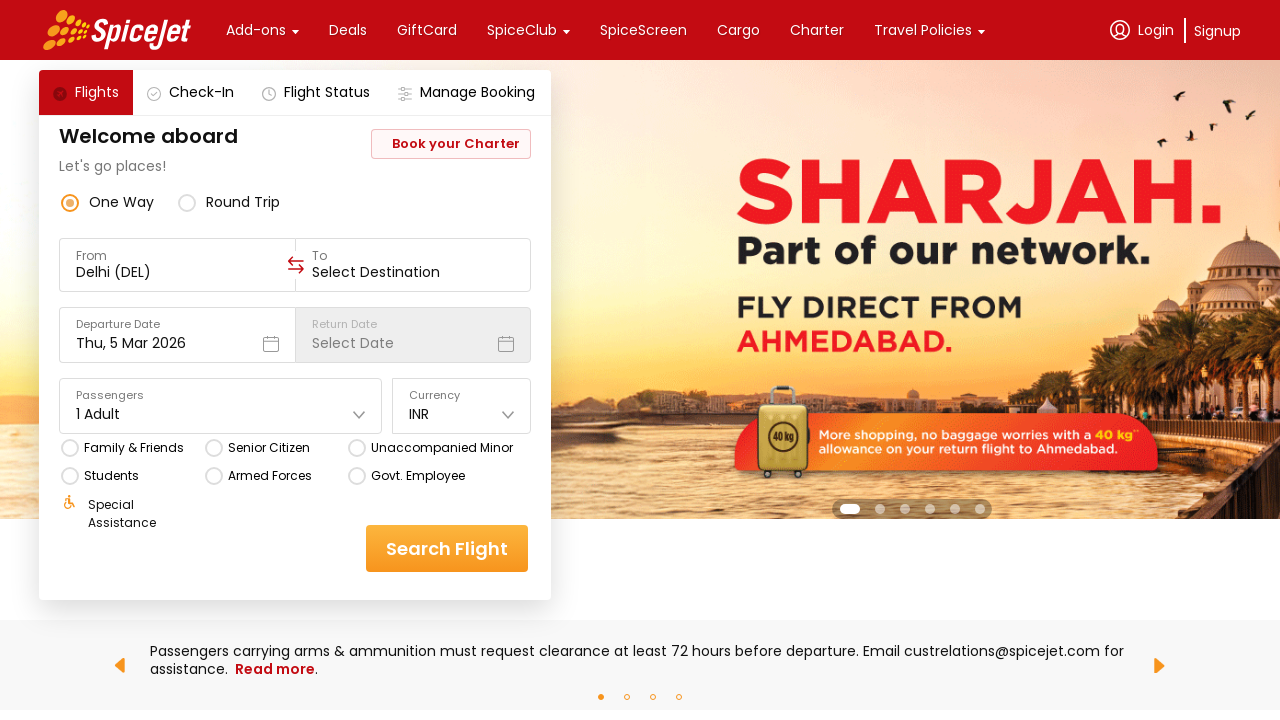

Clicked on departure date calendar dropdown at (177, 335) on div[data-testid*='departure-date-dropdown-label-test-id']
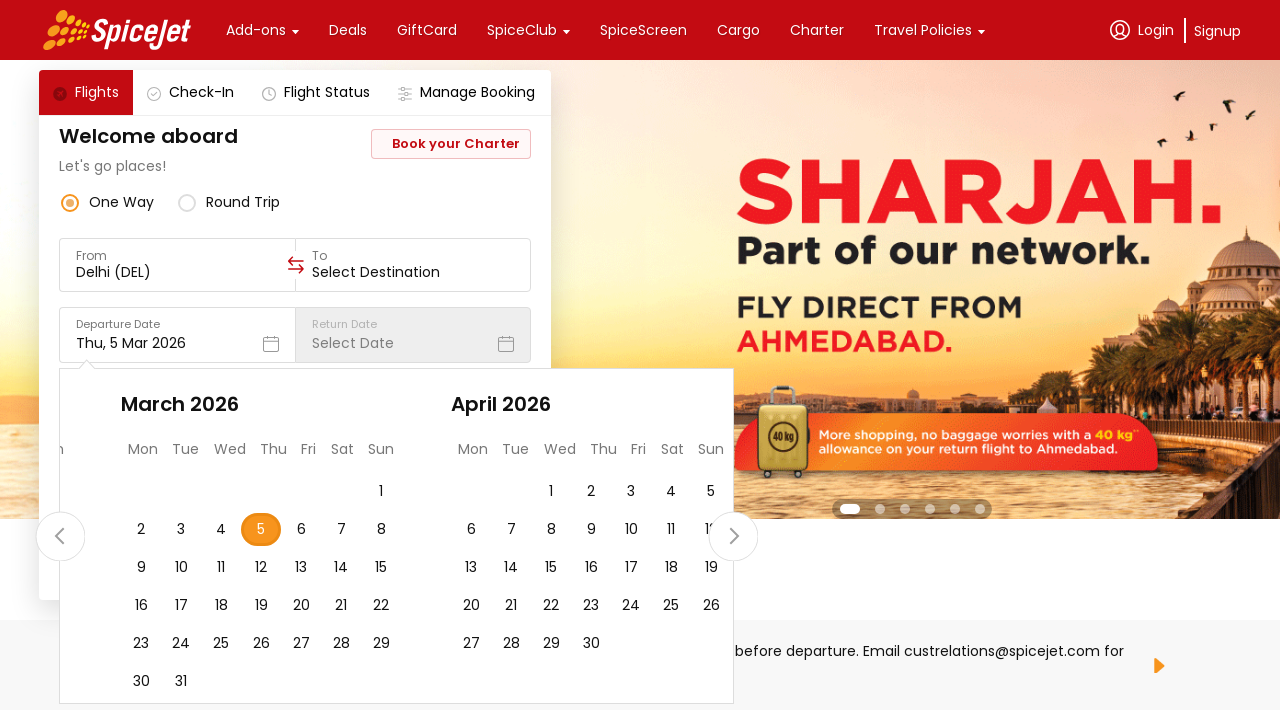

Calendar picker appeared and loaded
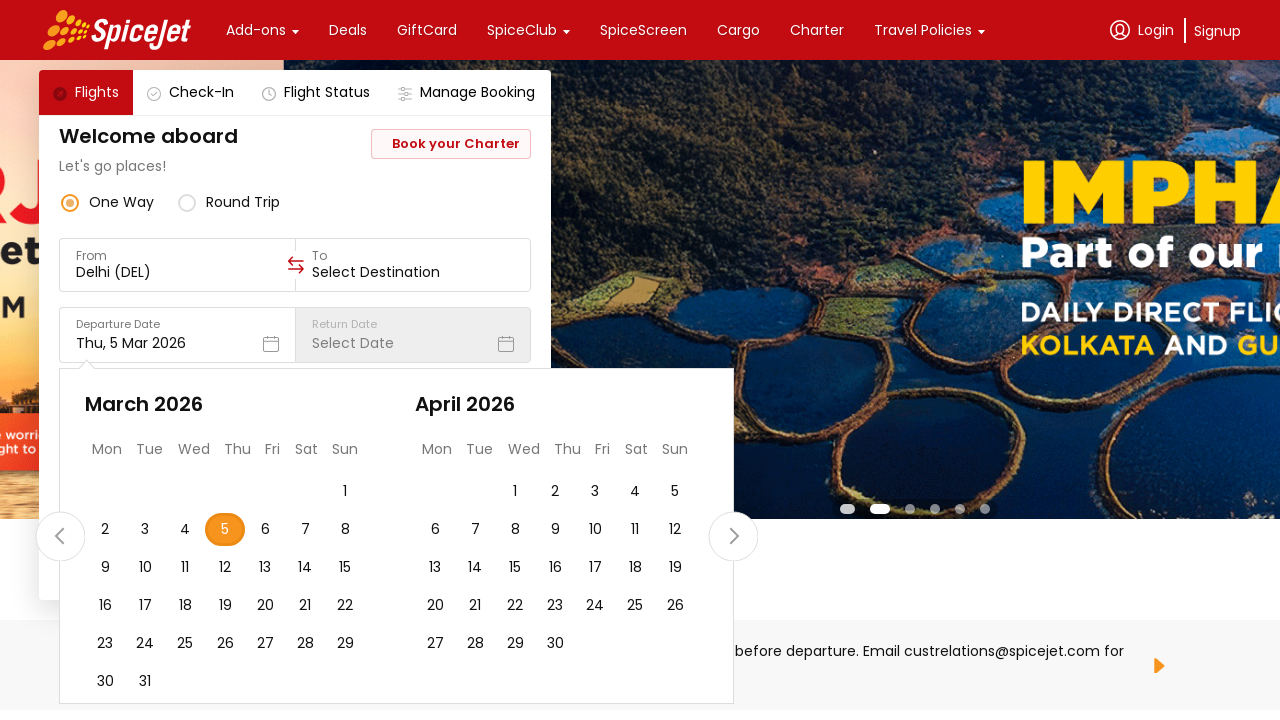

Located next month container and retrieved all date elements
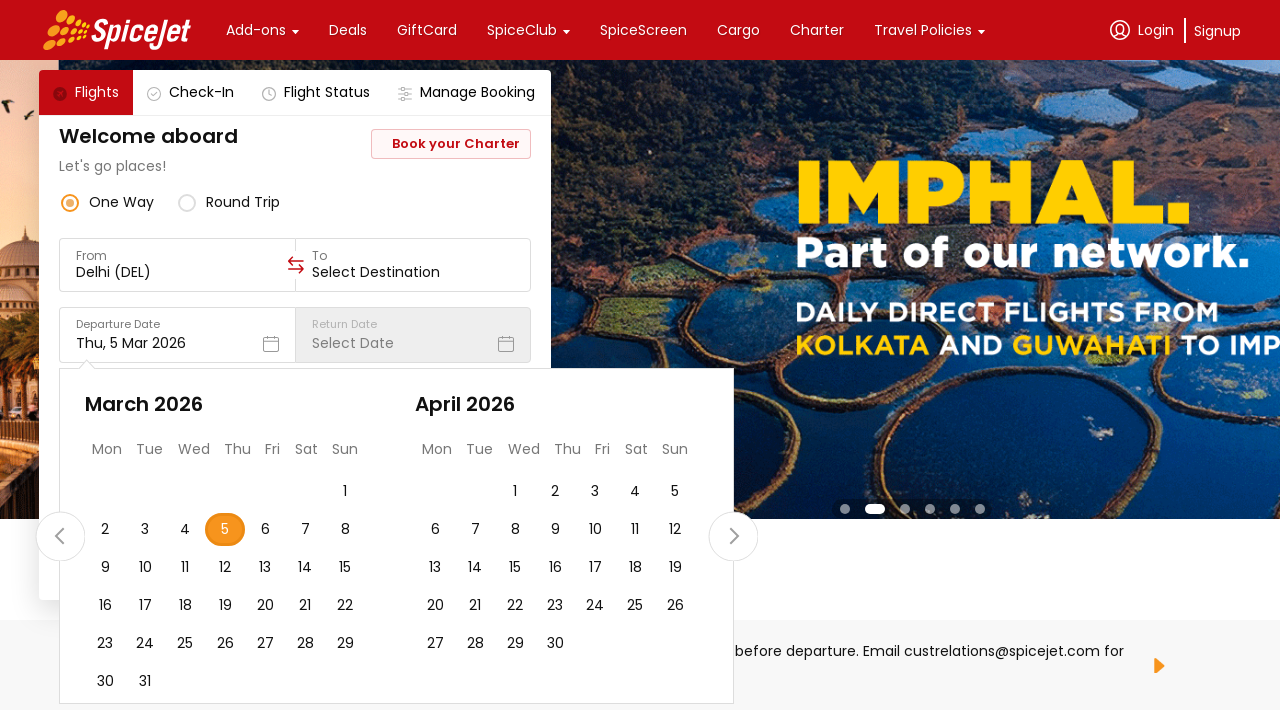

Selected the 20th day of the next month at (435, 606) on div[data-testid*='undefined-calendar-picker'] > div:nth-child(3) > div:nth-child
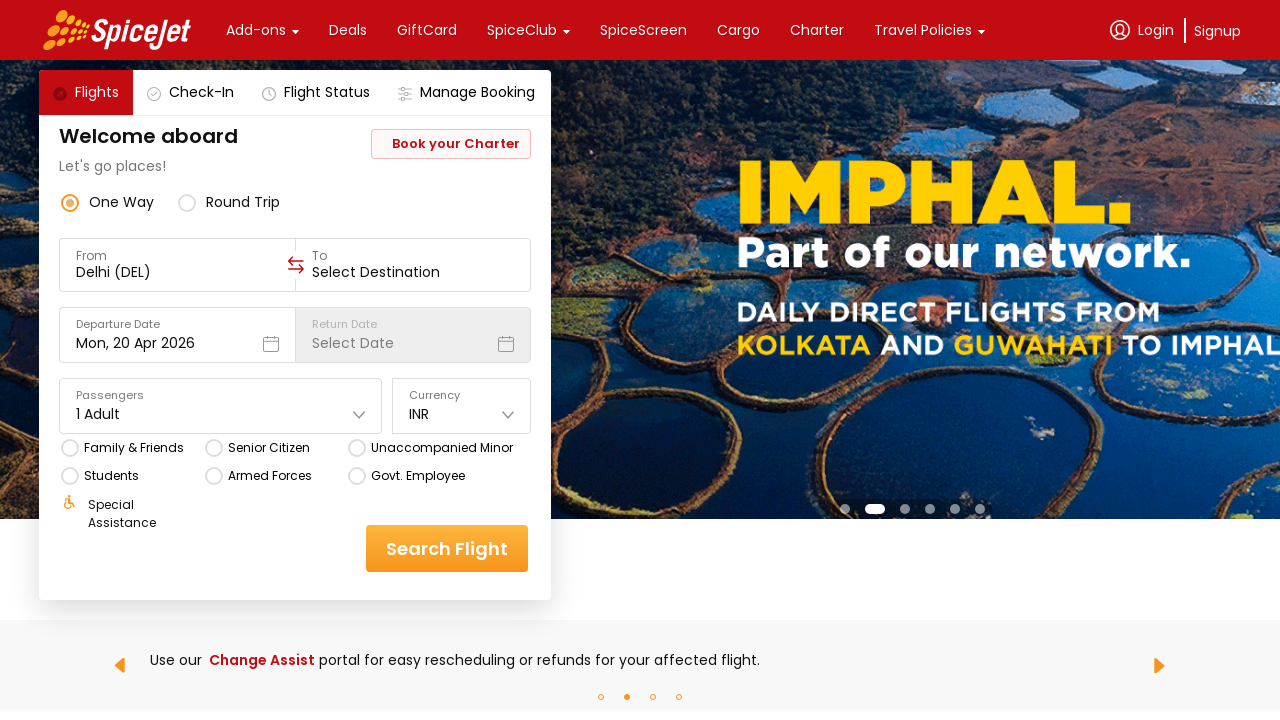

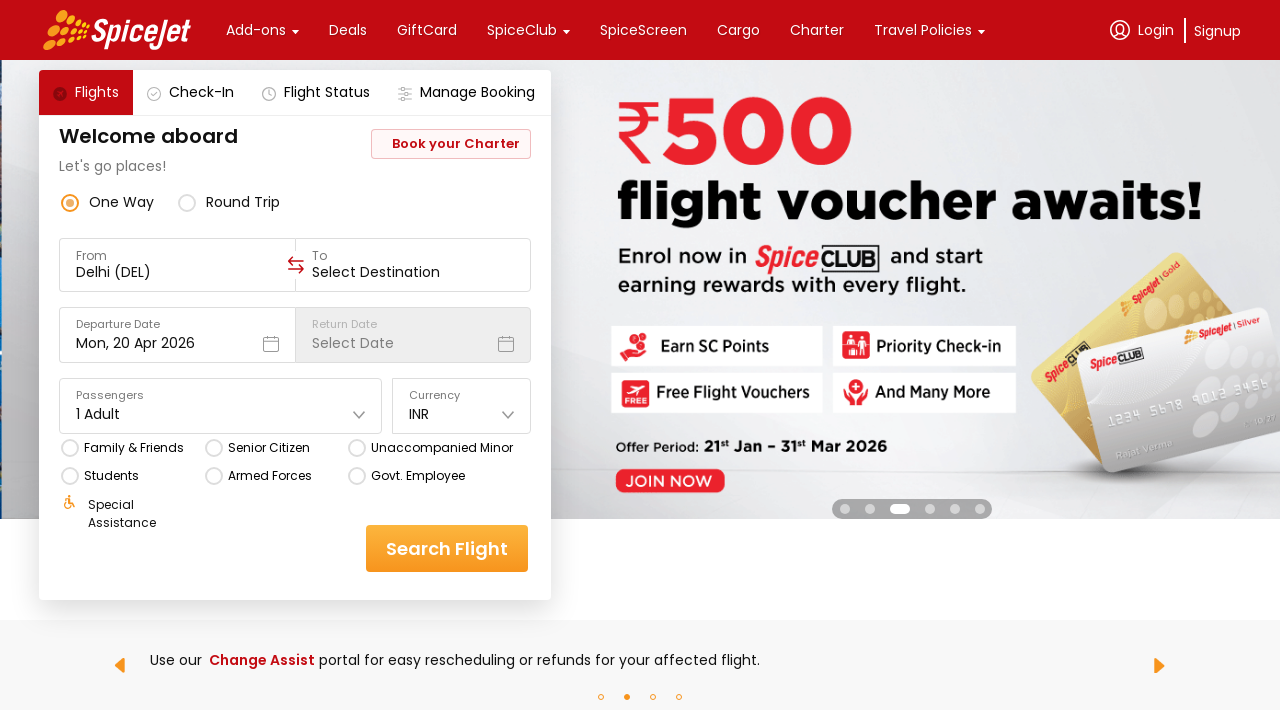